Tests JavaScript alert handling by clicking the first button, accepting the alert, and verifying the result message shows successful click confirmation.

Starting URL: https://the-internet.herokuapp.com/javascript_alerts

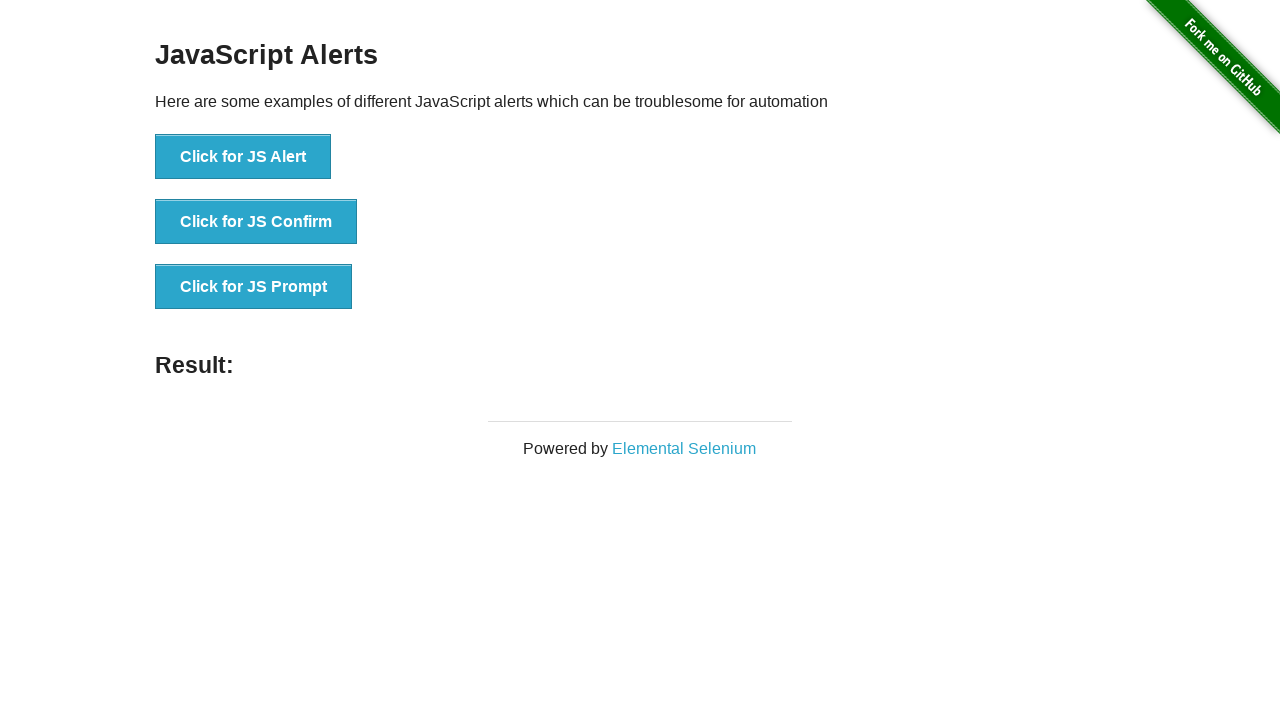

Clicked first button to trigger JavaScript alert at (243, 157) on button[onclick='jsAlert()']
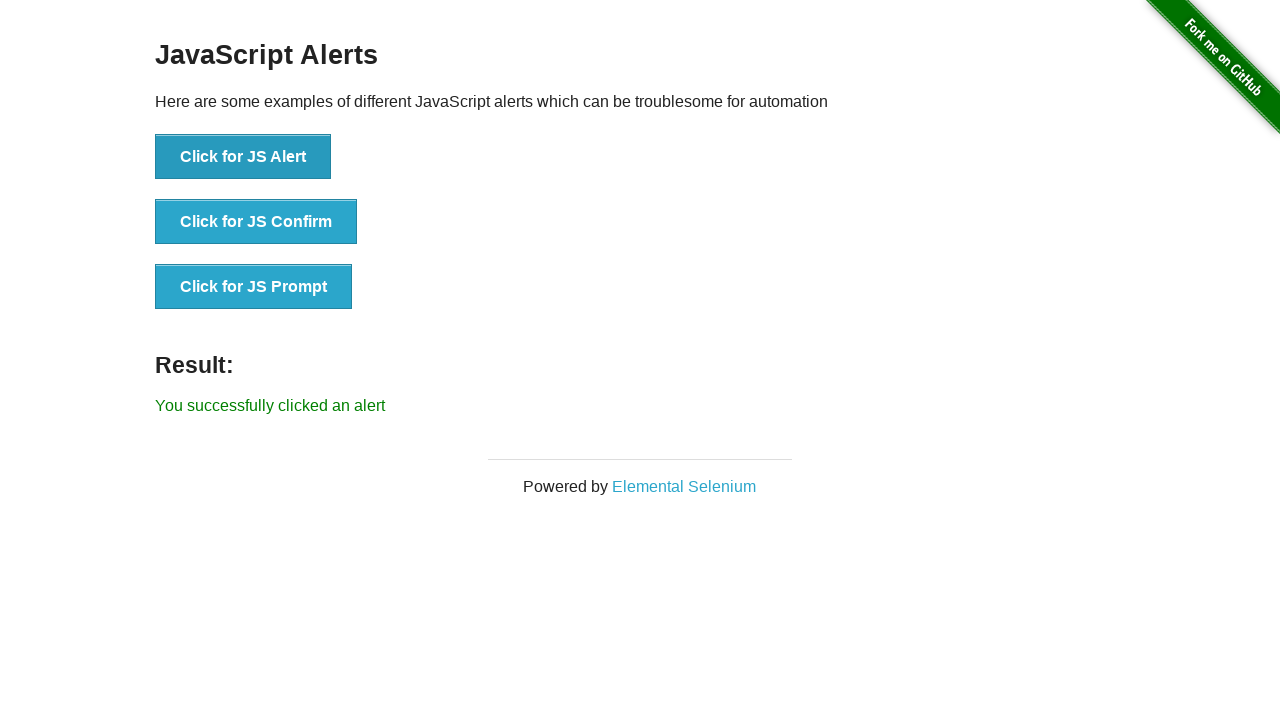

Set up dialog handler to accept alerts
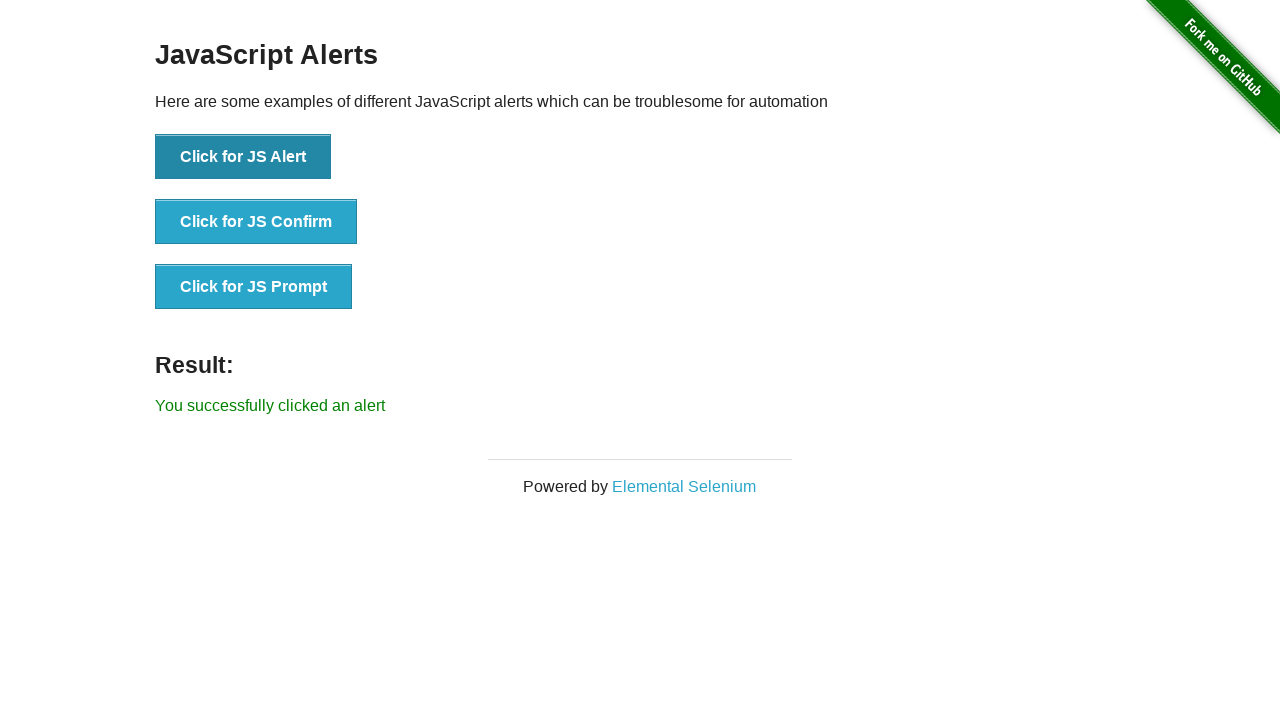

Clicked button to trigger alert that will be accepted at (243, 157) on button[onclick='jsAlert()']
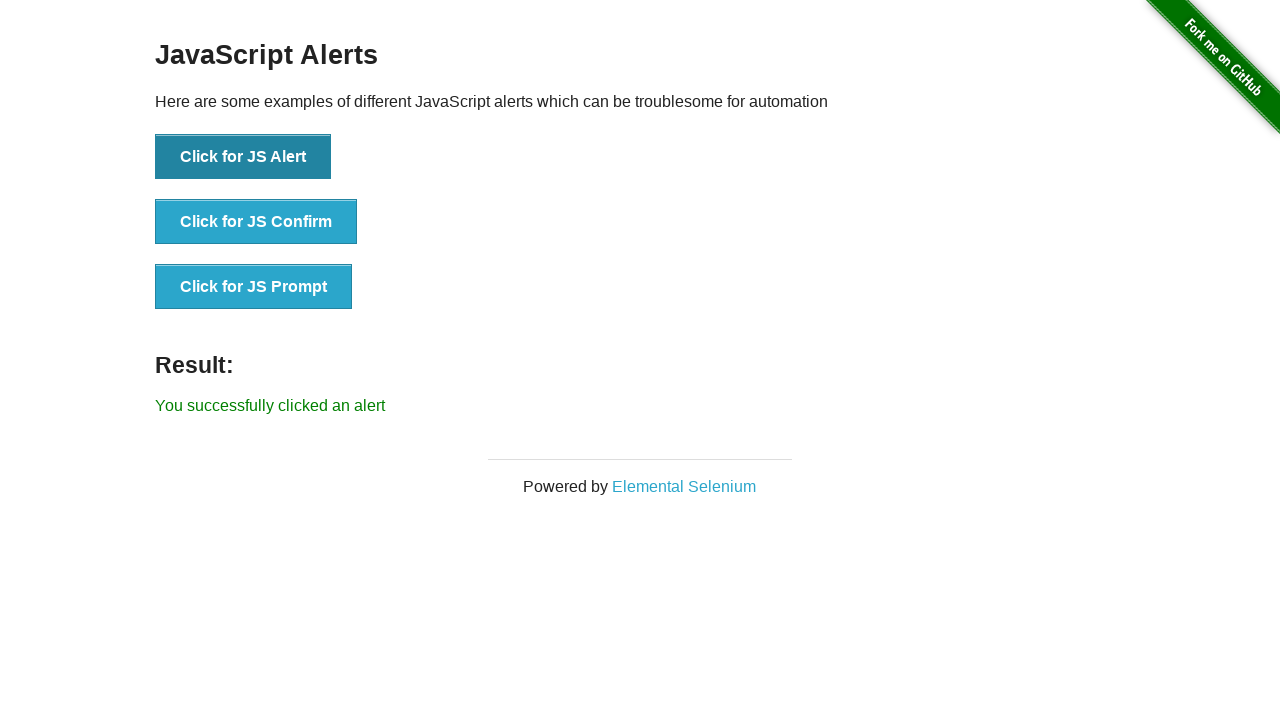

Result message element appeared
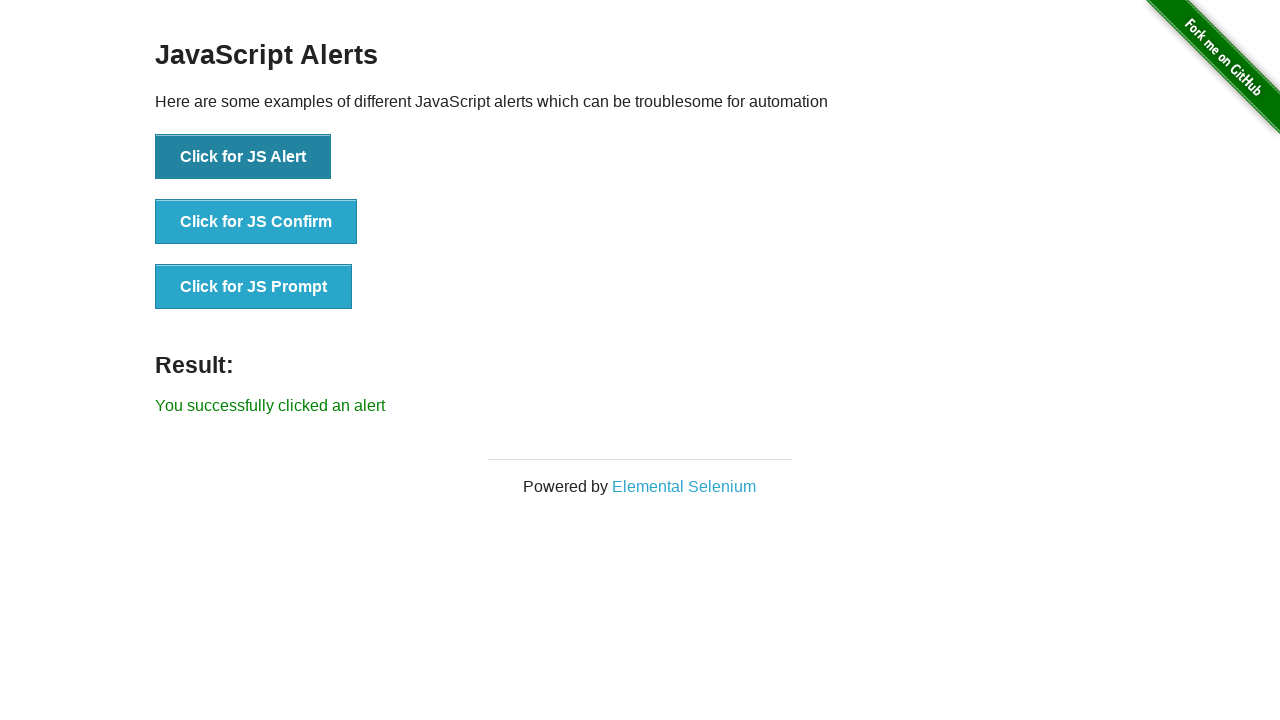

Retrieved result text: 'You successfully clicked an alert'
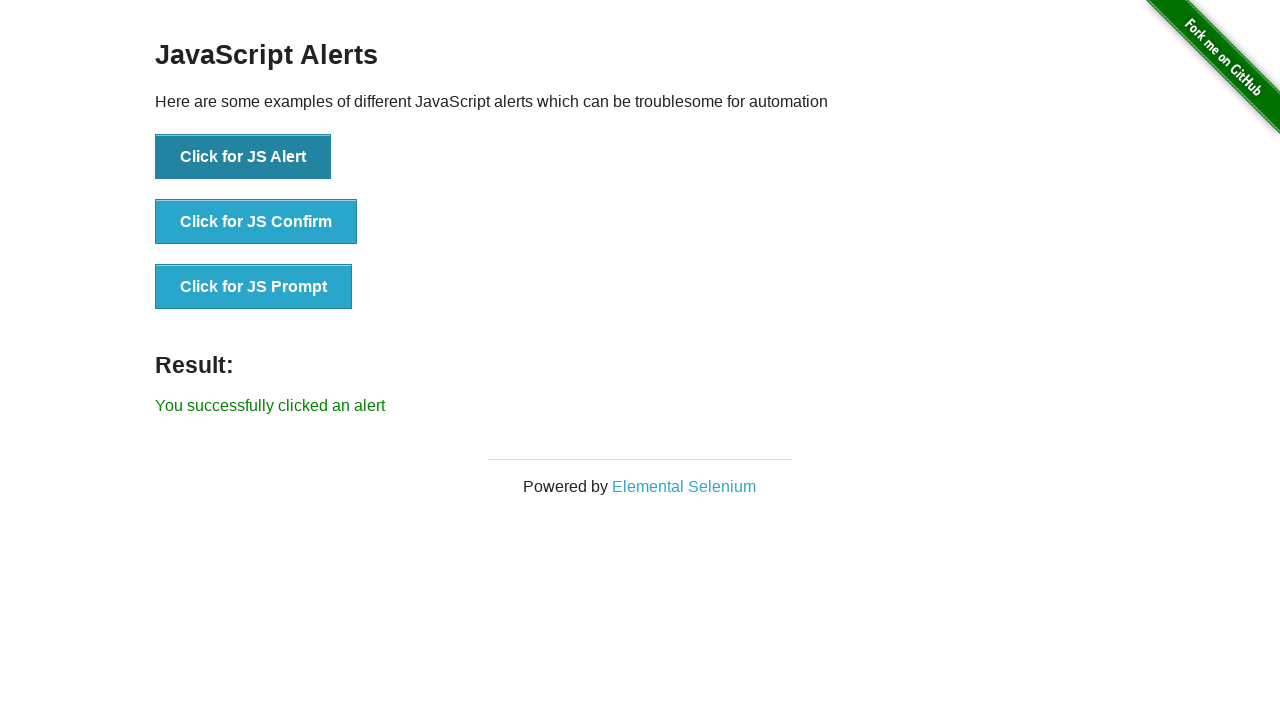

Verified result message shows successful alert acceptance
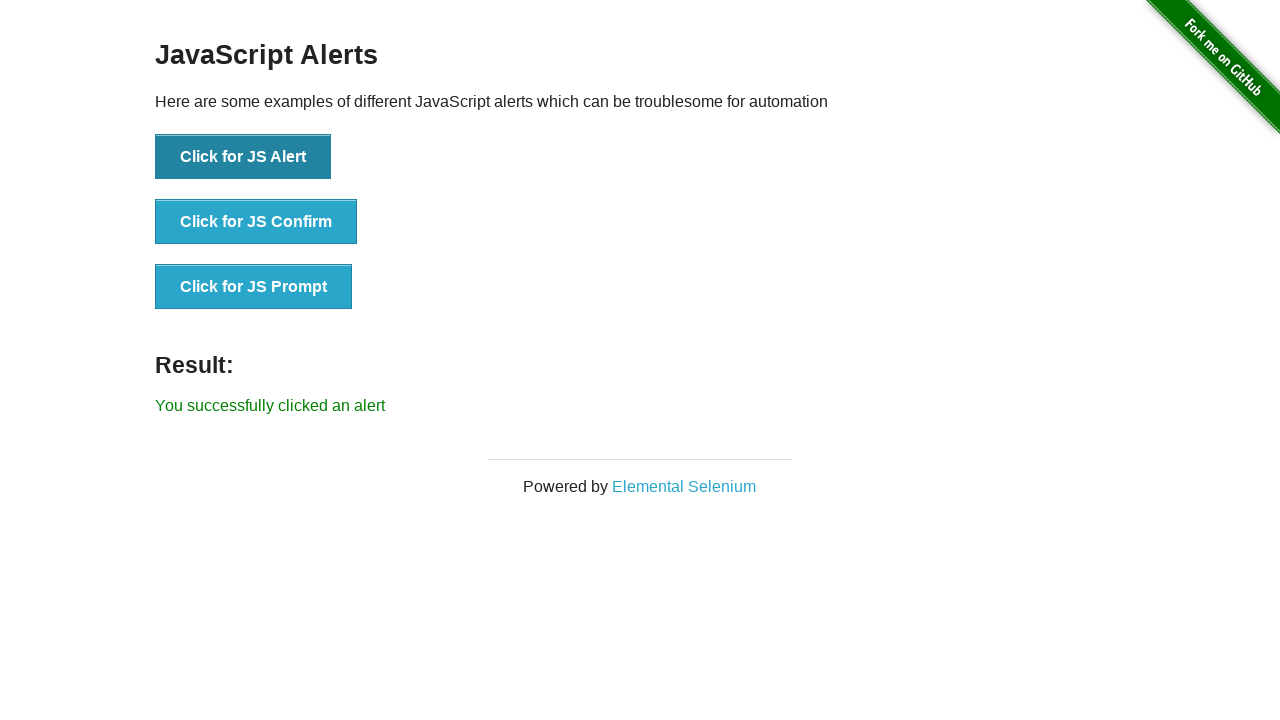

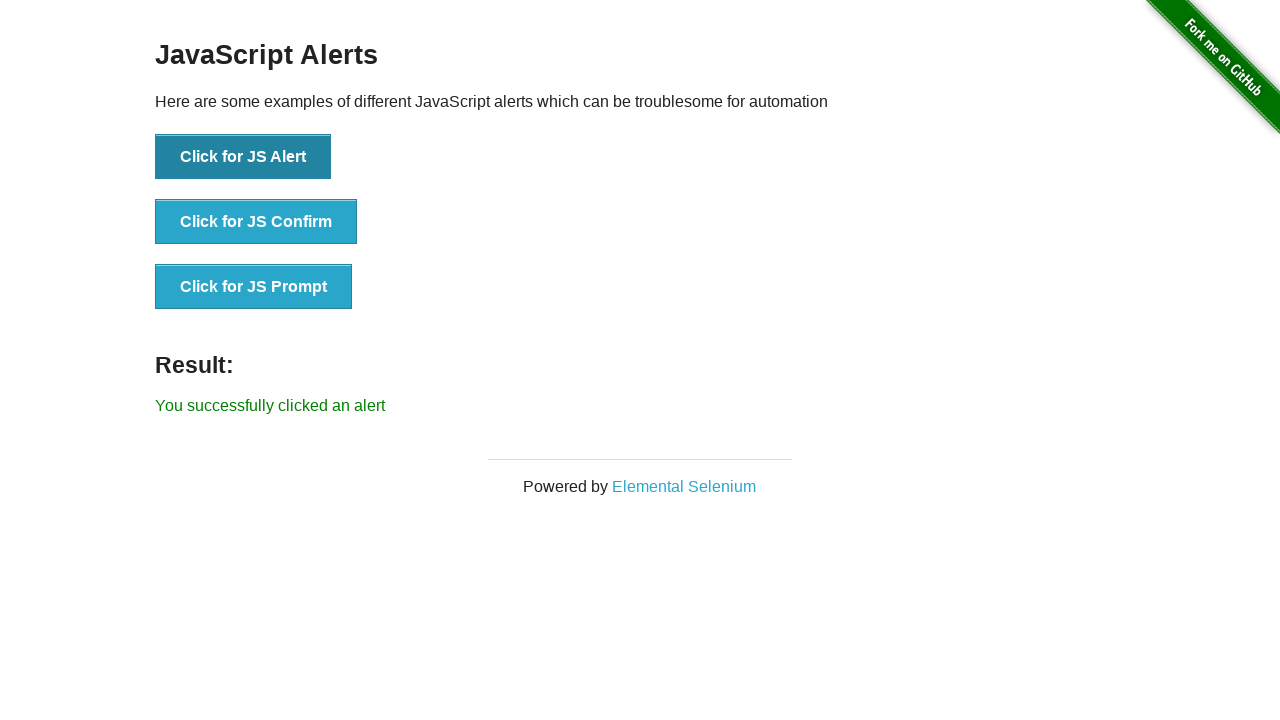